Runs an internet speed test on fast.com by waiting for the download speed to load, clicking the "show more details" button, and waiting for the upload speed to display

Starting URL: https://fast.com/

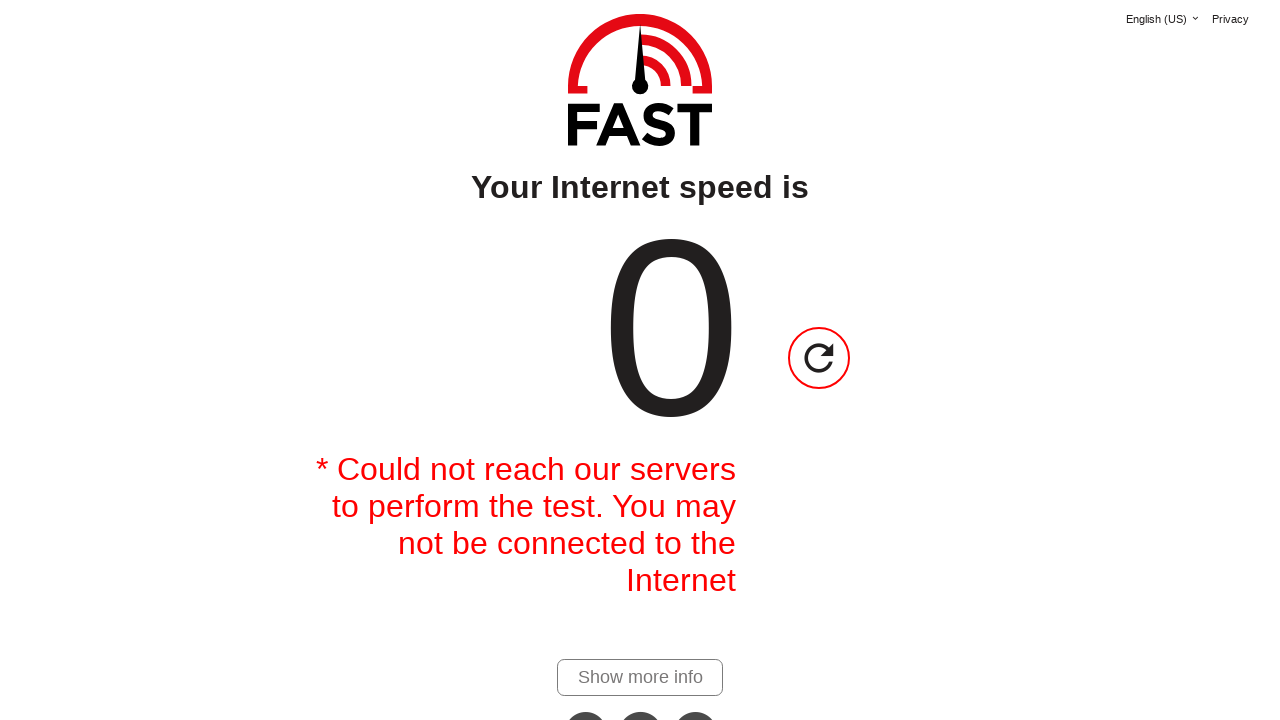

Download speed value loaded on fast.com
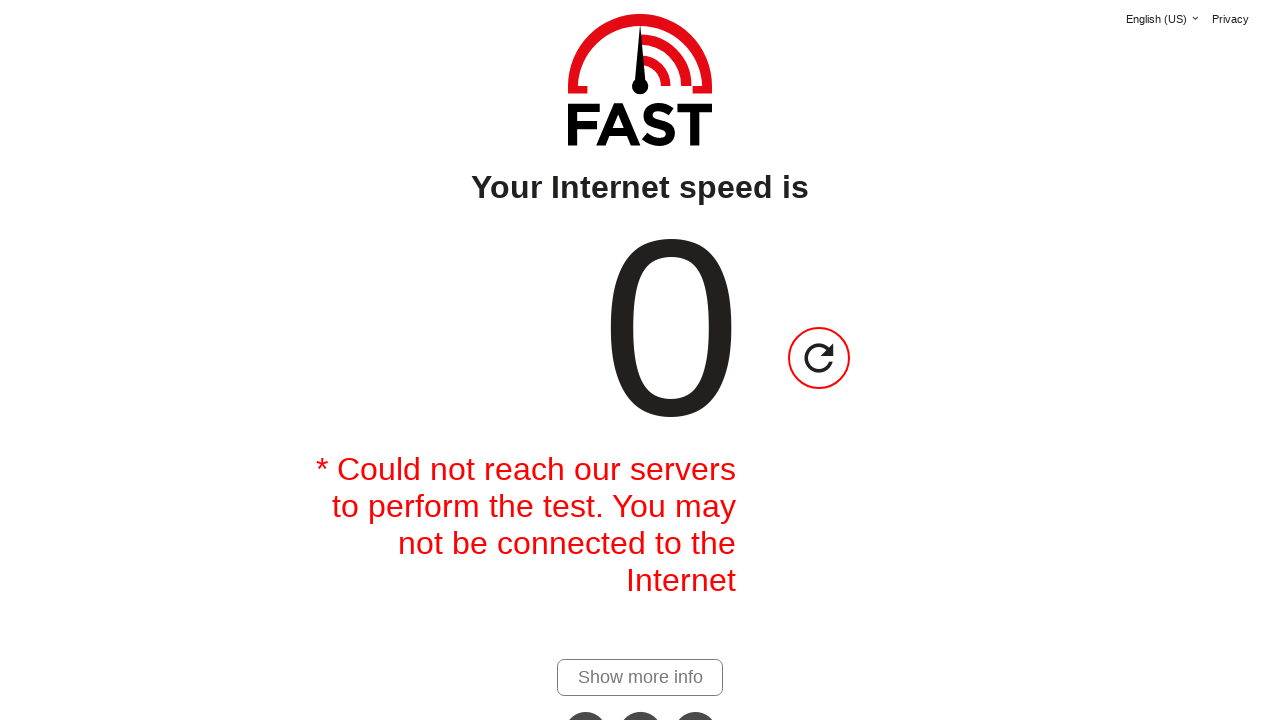

Clicked 'Show more details' button to reveal additional test results at (640, 677) on #show-more-details-link
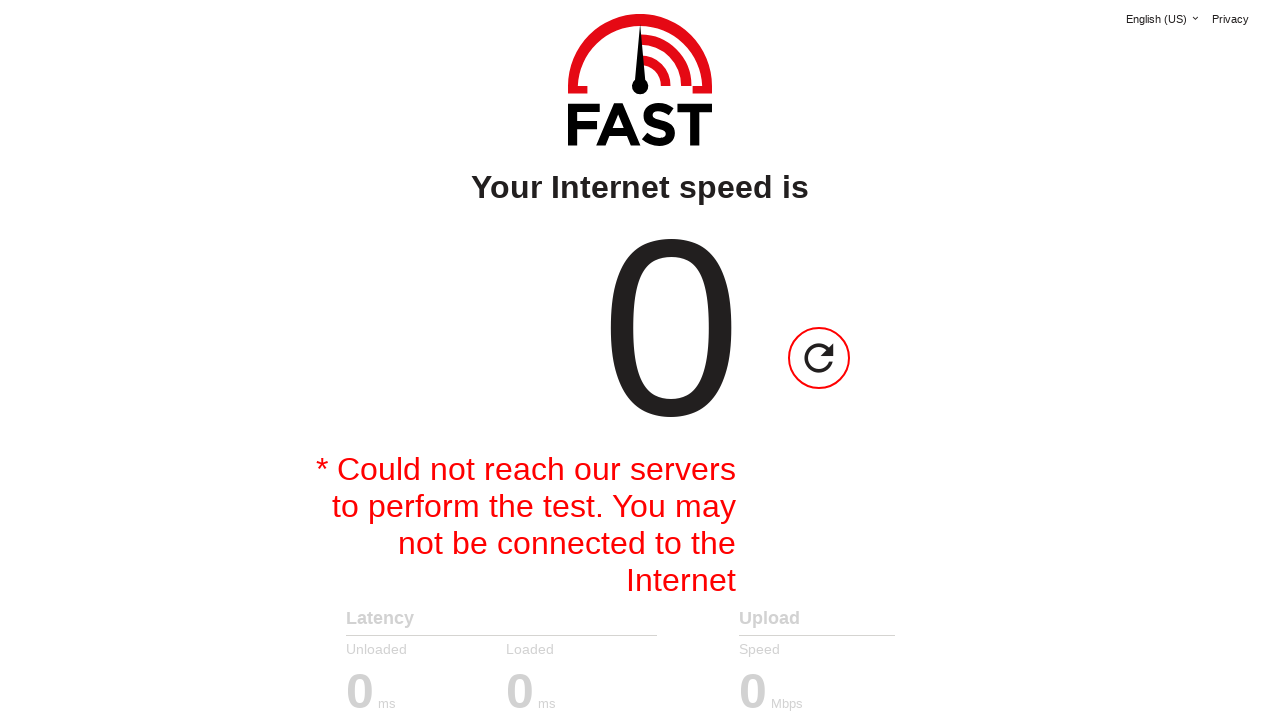

Upload speed value loaded and displayed
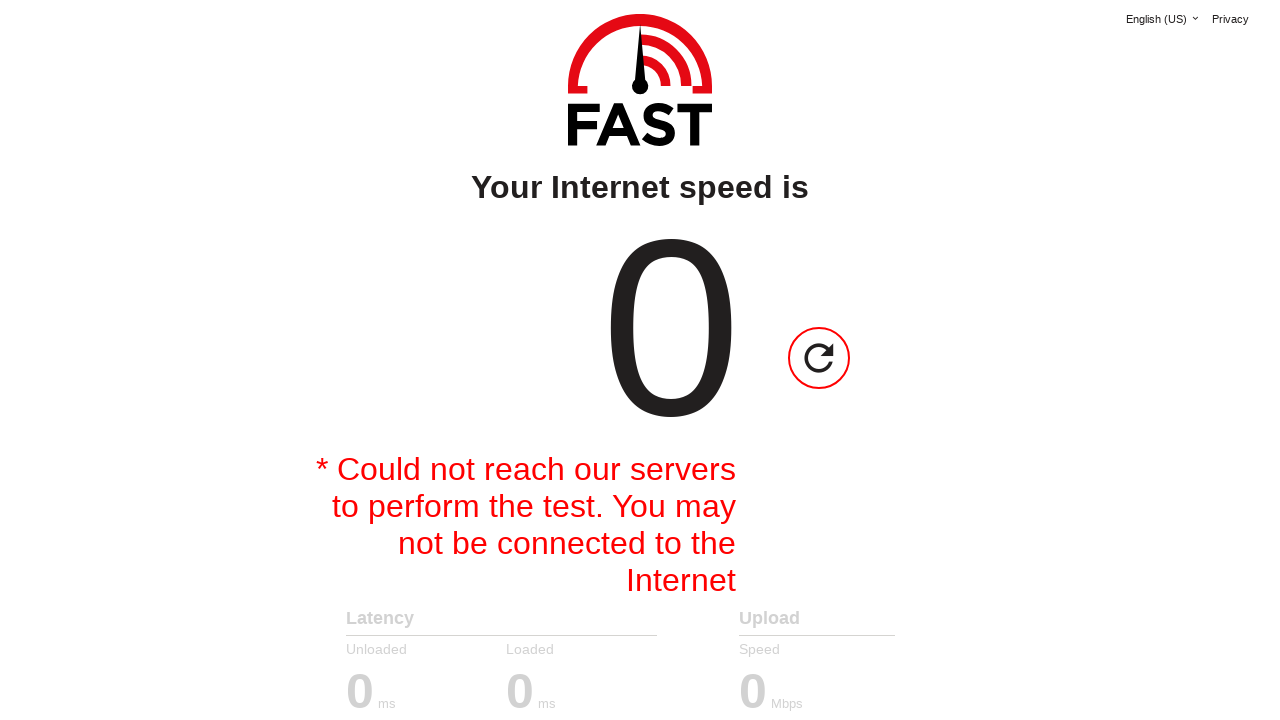

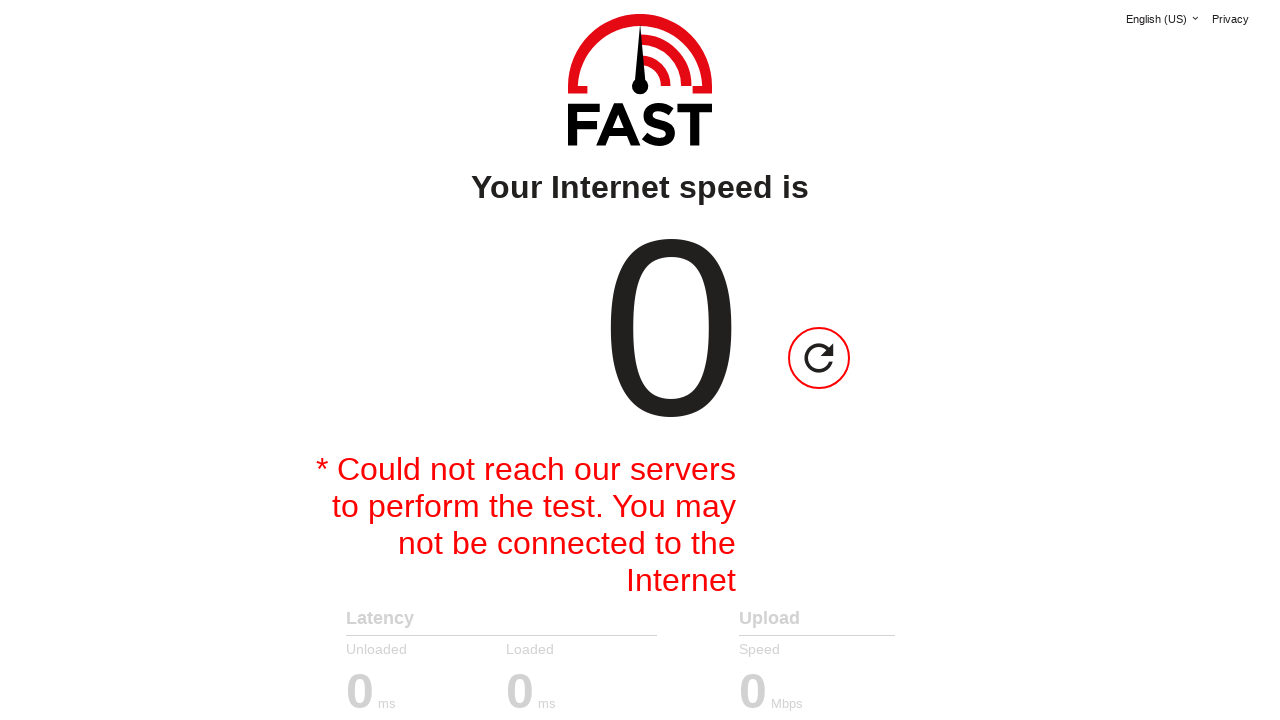